Navigates to Python.org homepage and verifies that event information is displayed in the events widget

Starting URL: https://www.python.org/

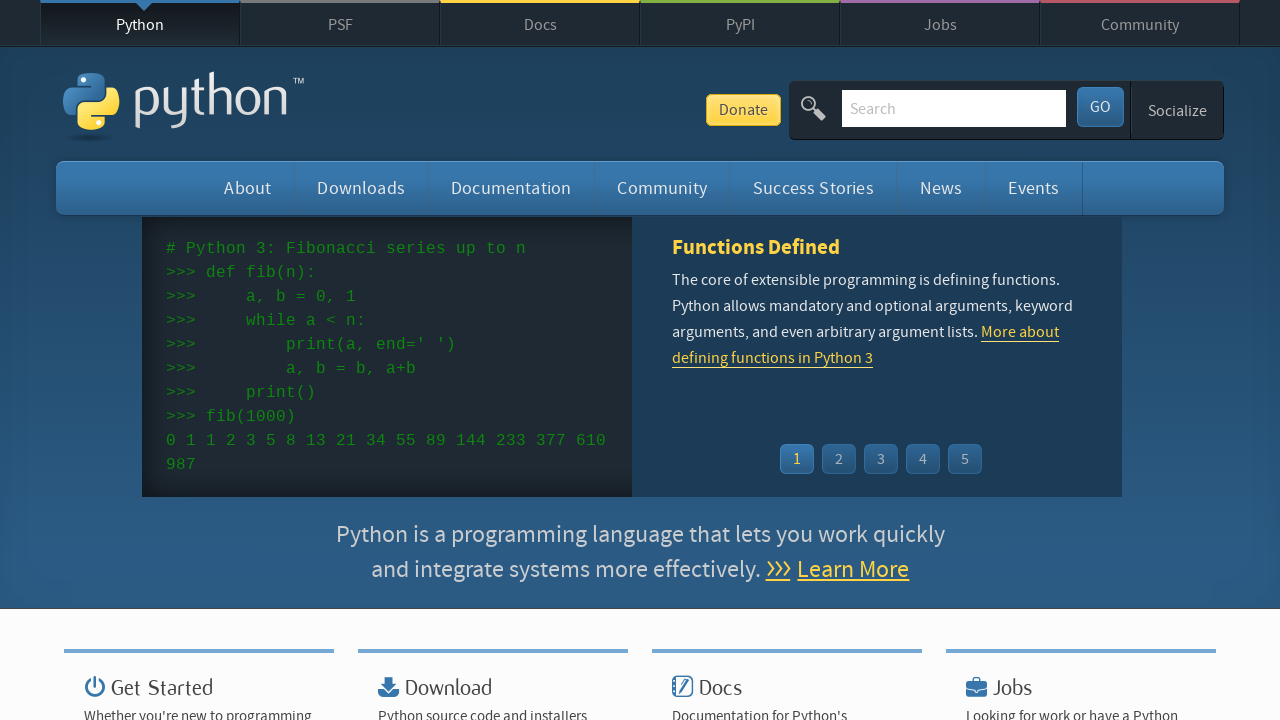

Navigated to Python.org homepage
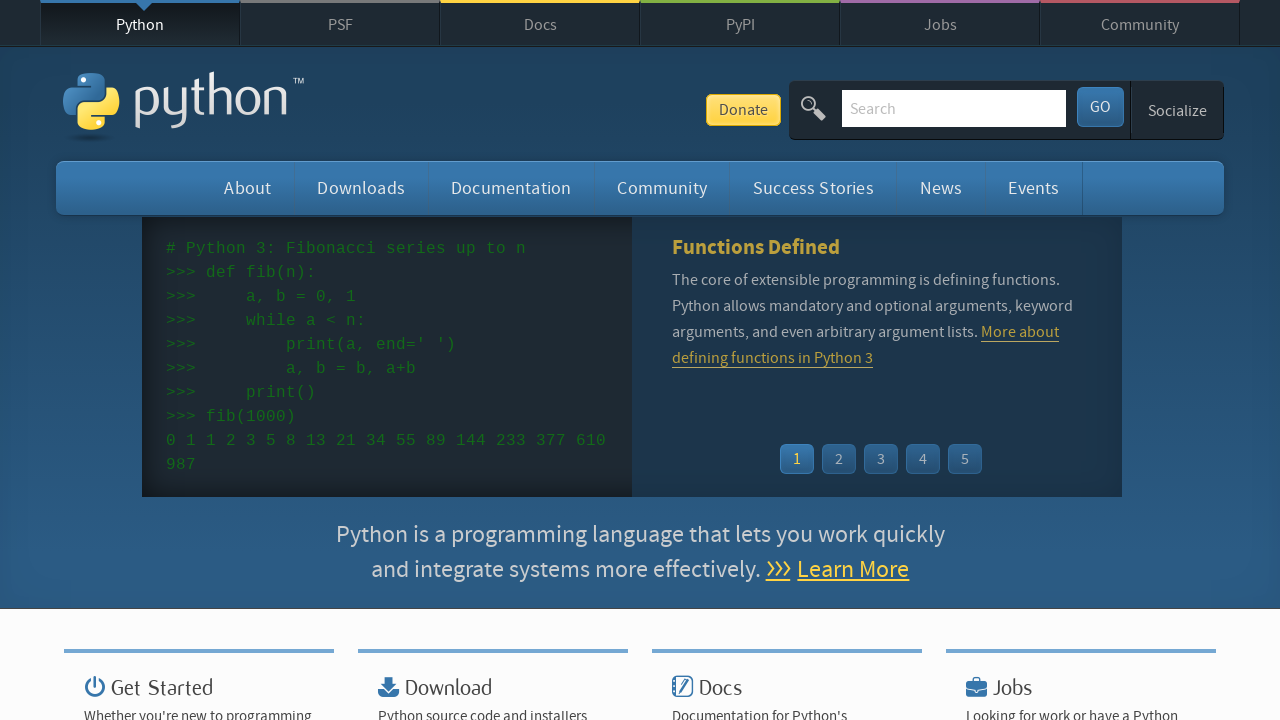

Event widget loaded
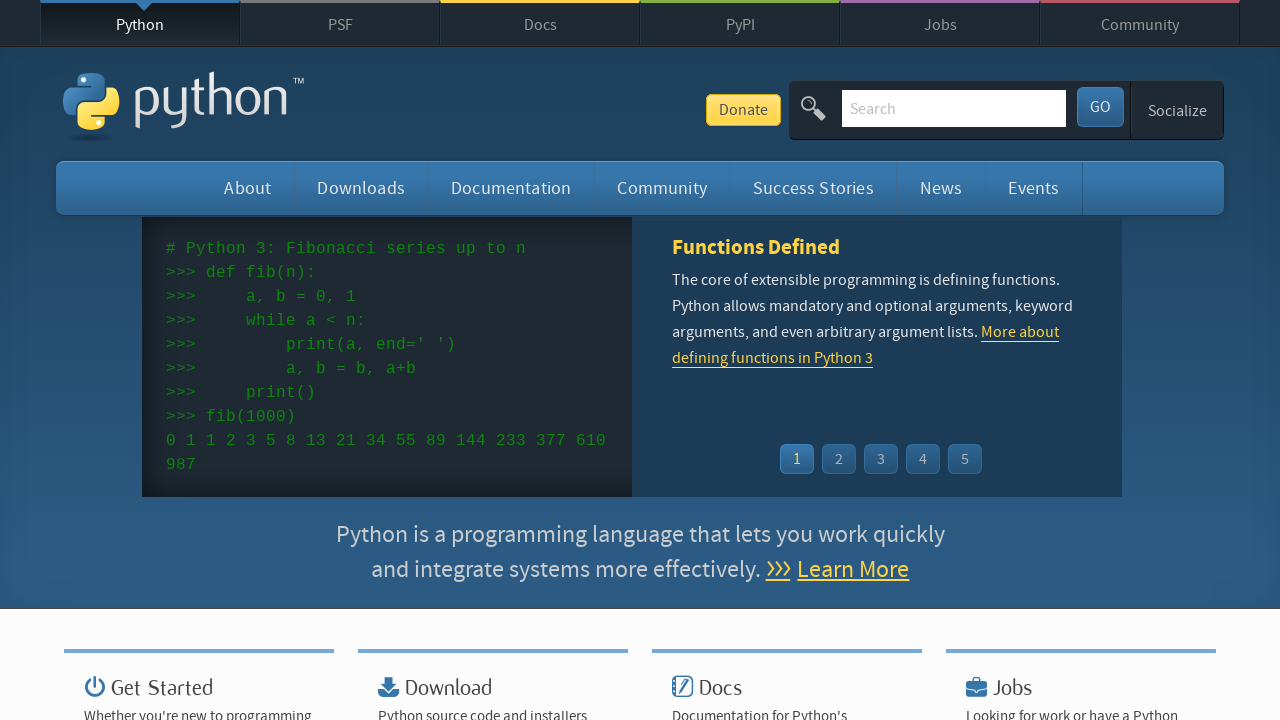

Event dates are displayed in the widget
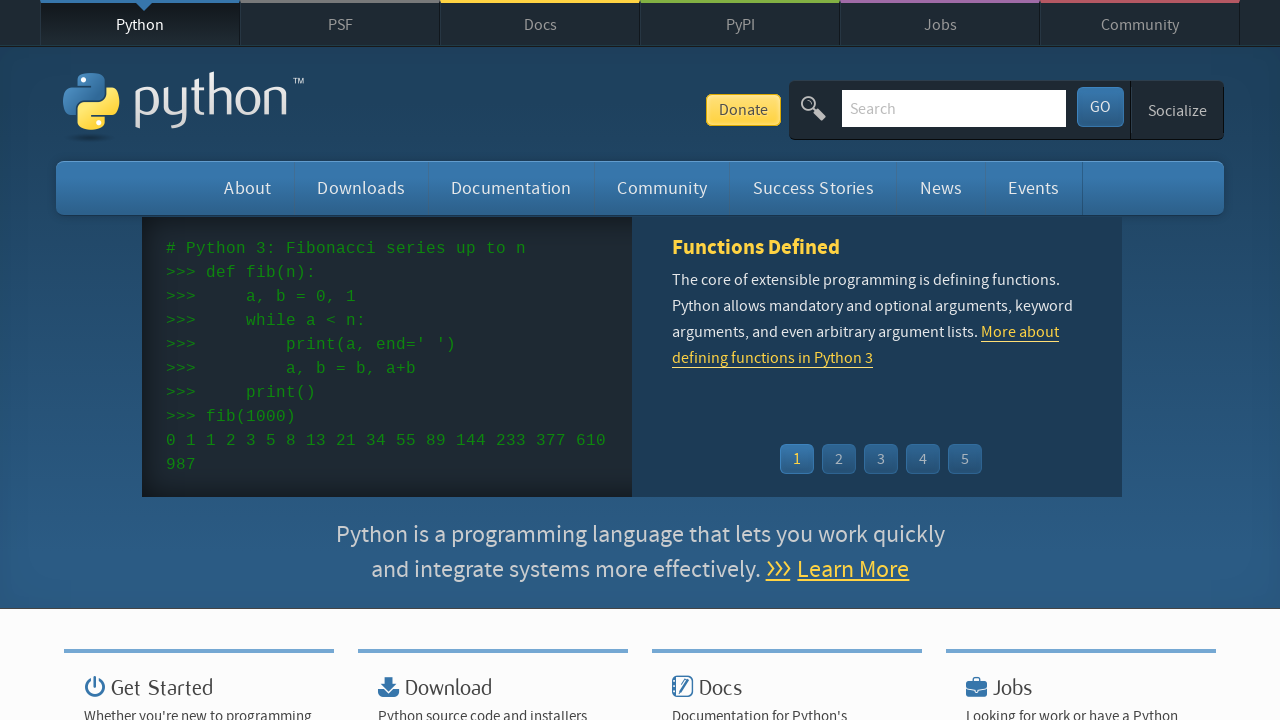

Event links are displayed in the widget
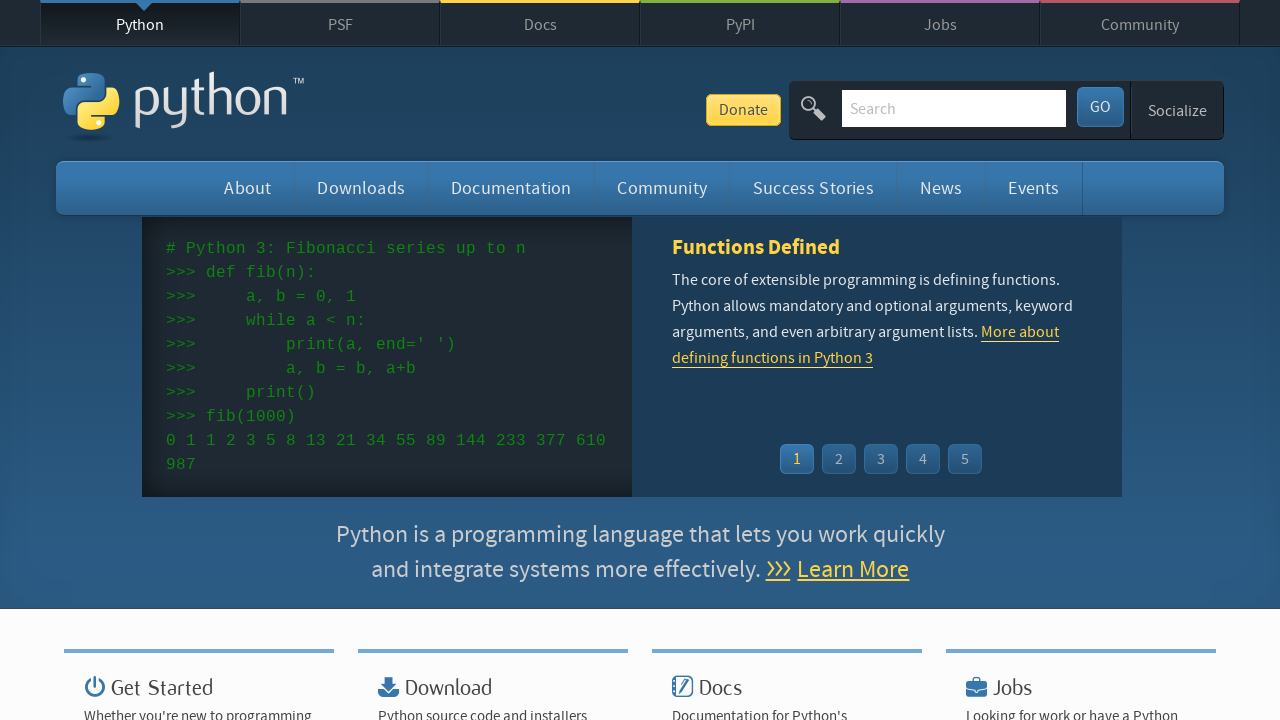

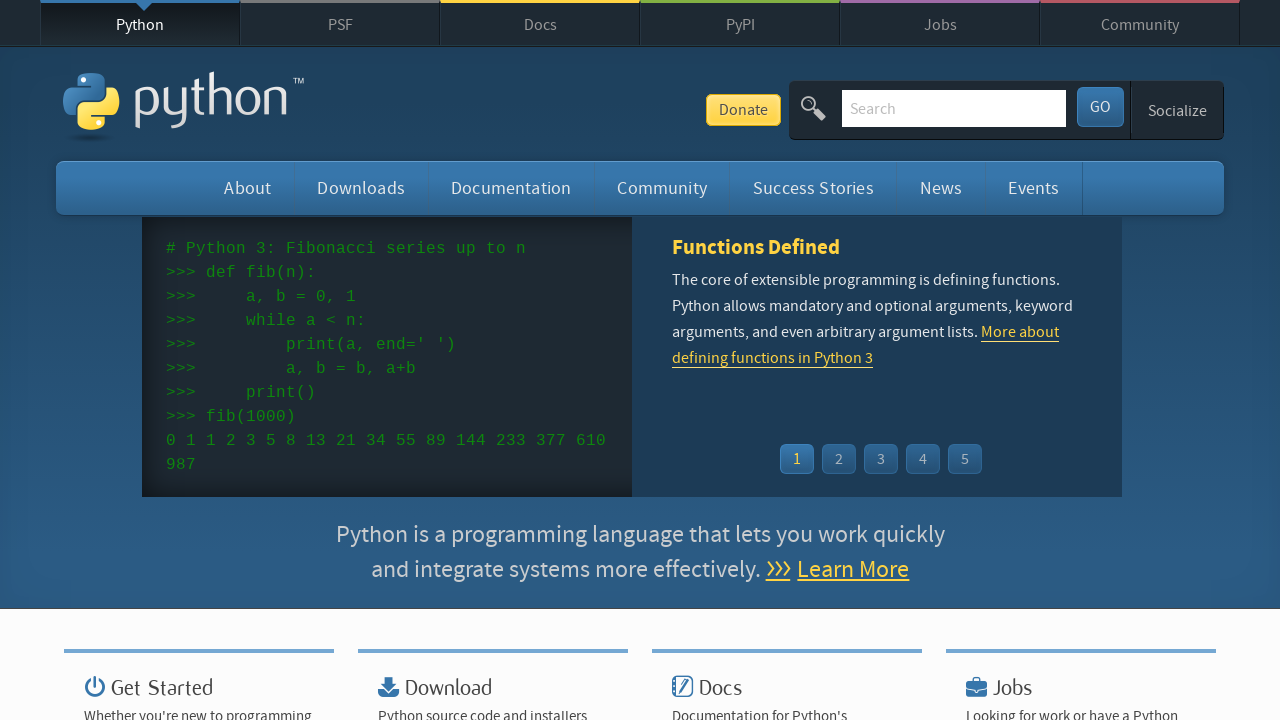